Tests the registration form validation by attempting to register with an empty email field and a password, verifying that the form handles invalid email input appropriately.

Starting URL: http://practice.automationtesting.in/

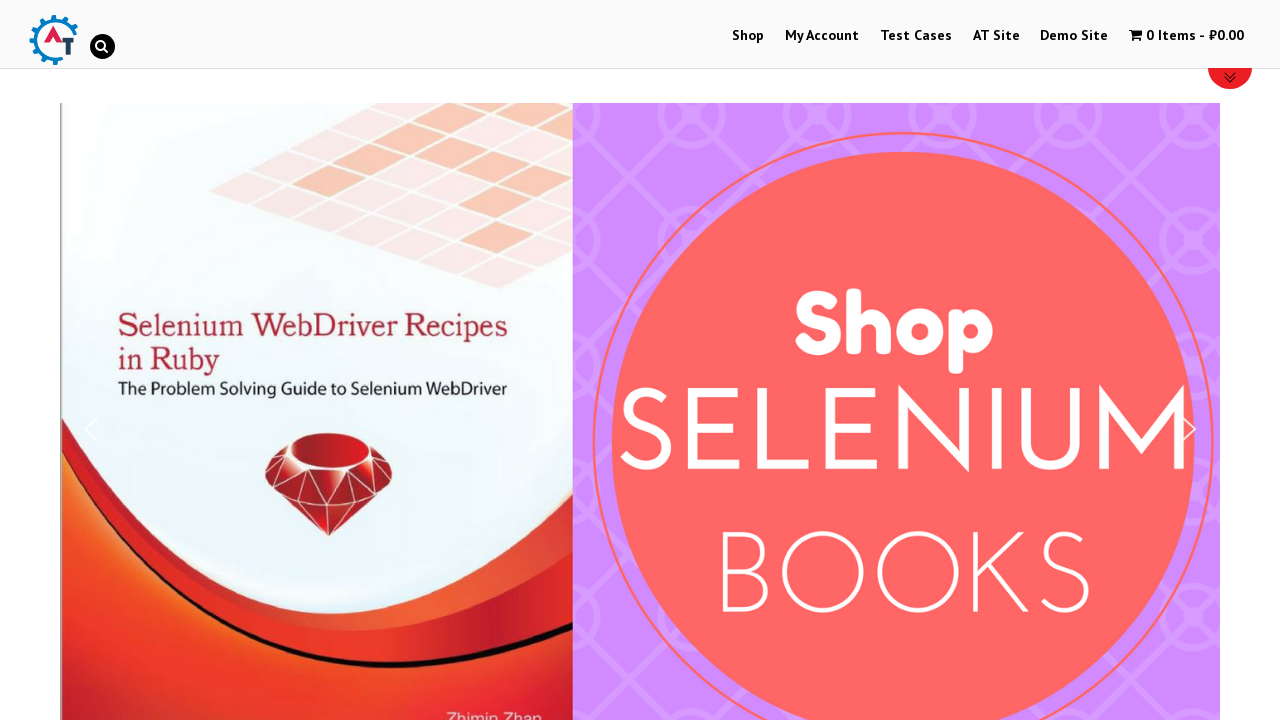

Clicked on My Account link at (822, 36) on xpath=//a[text()='My Account']
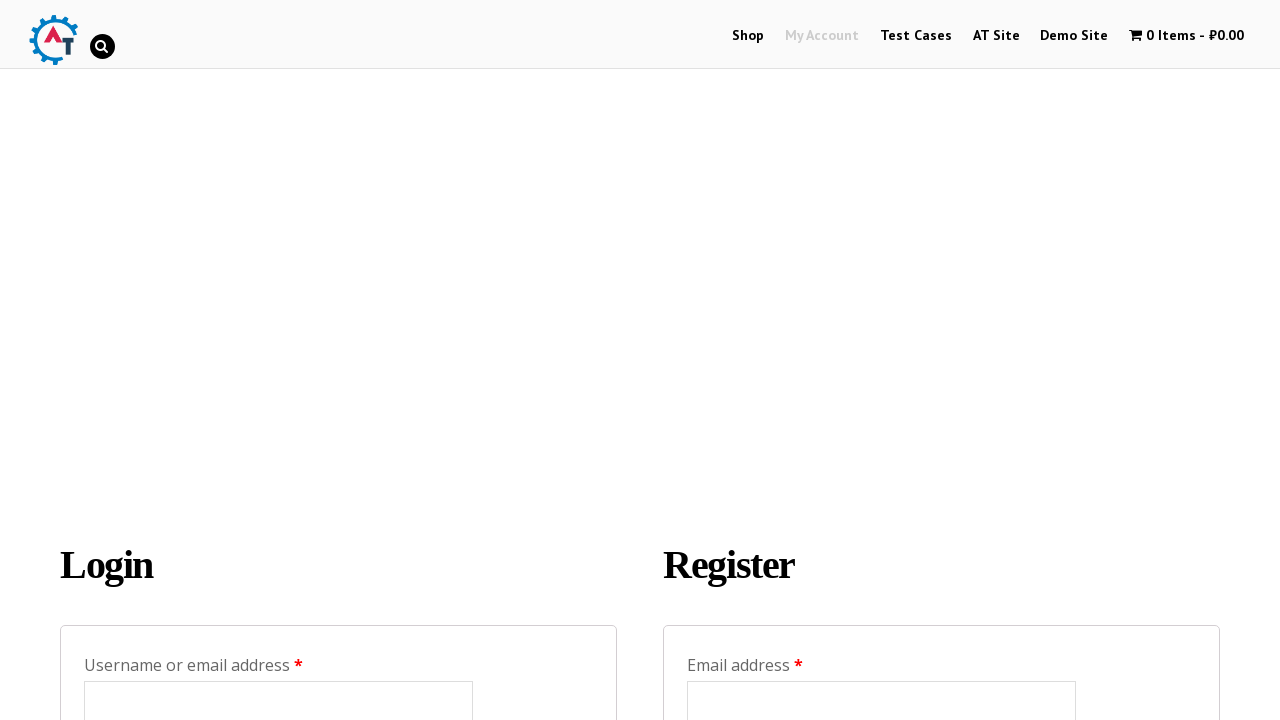

Registration form loaded - email field is visible
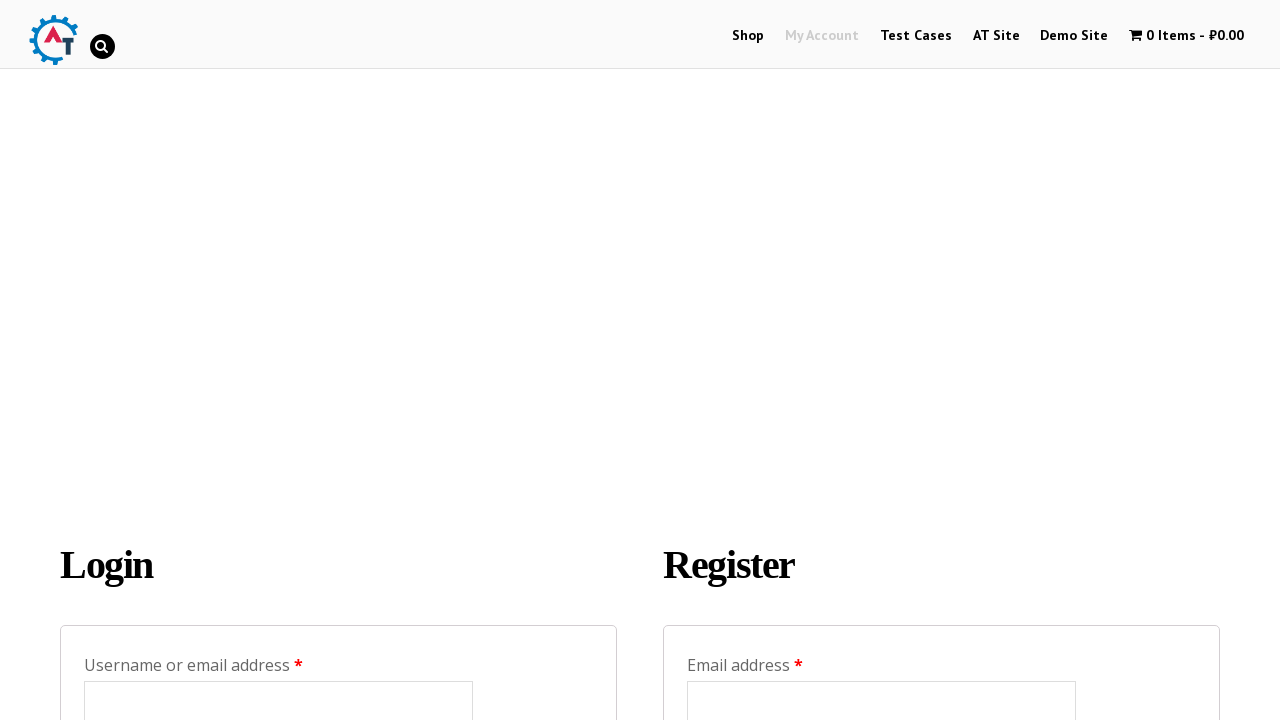

Left email field empty to test validation on #reg_email
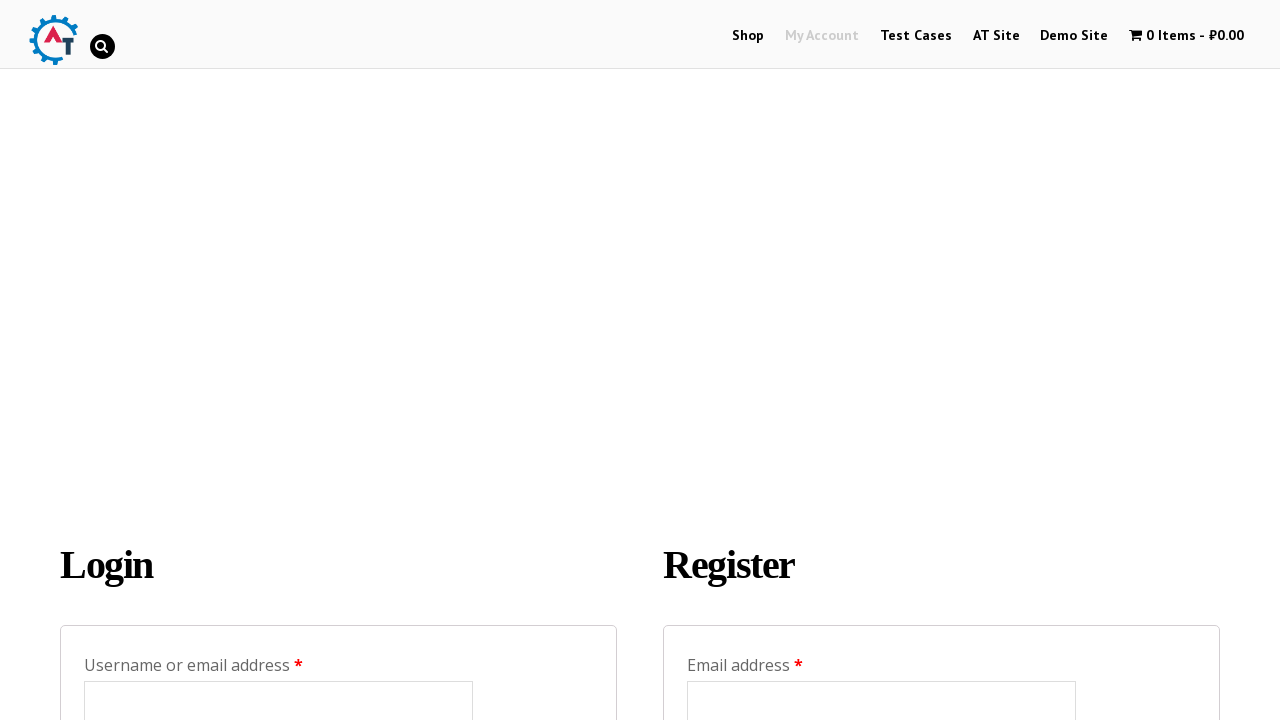

Filled password field with 'sdbabar20' on input[type='password']#reg_password
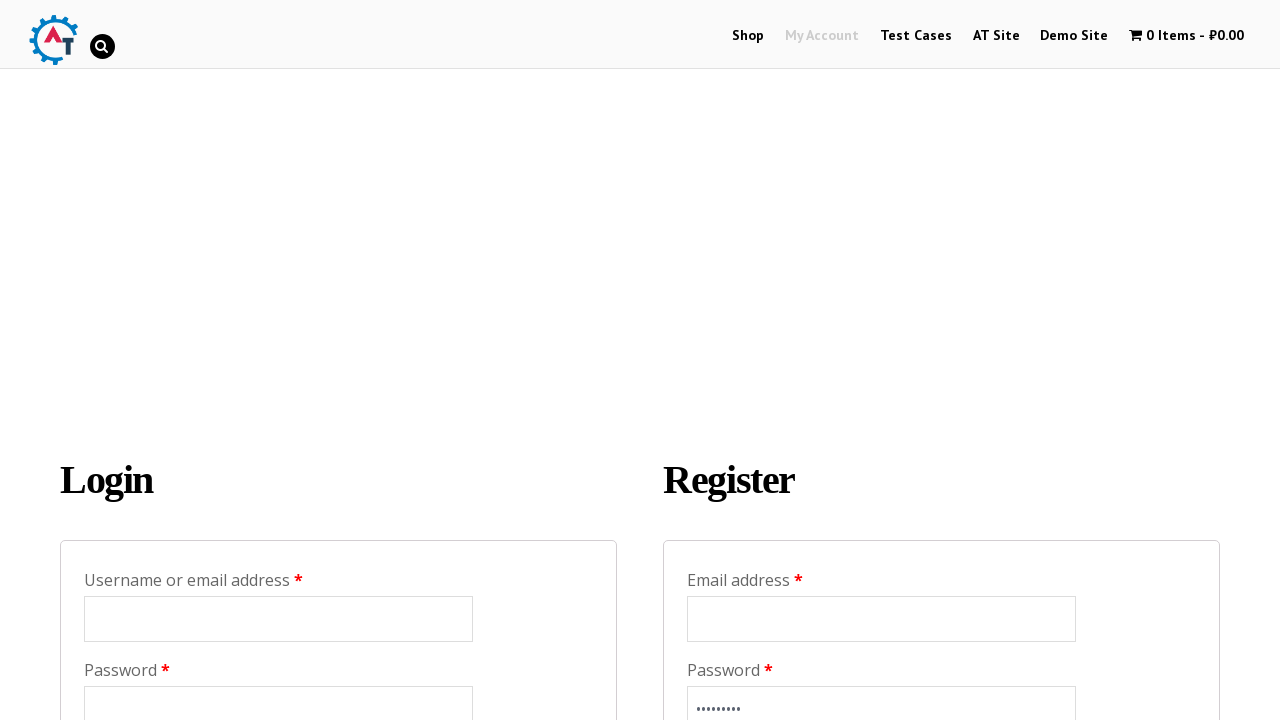

Clicked Register button to submit form with invalid email at (744, 360) on input[value='Register']
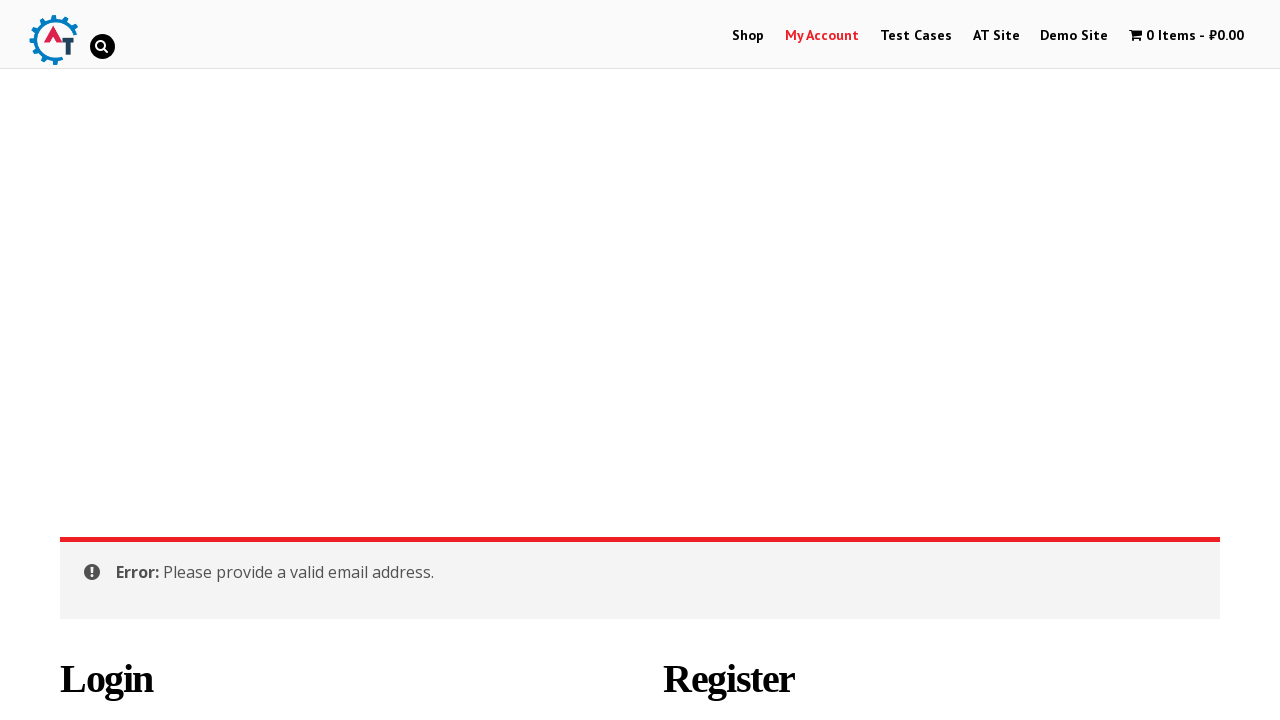

Waited for form validation response
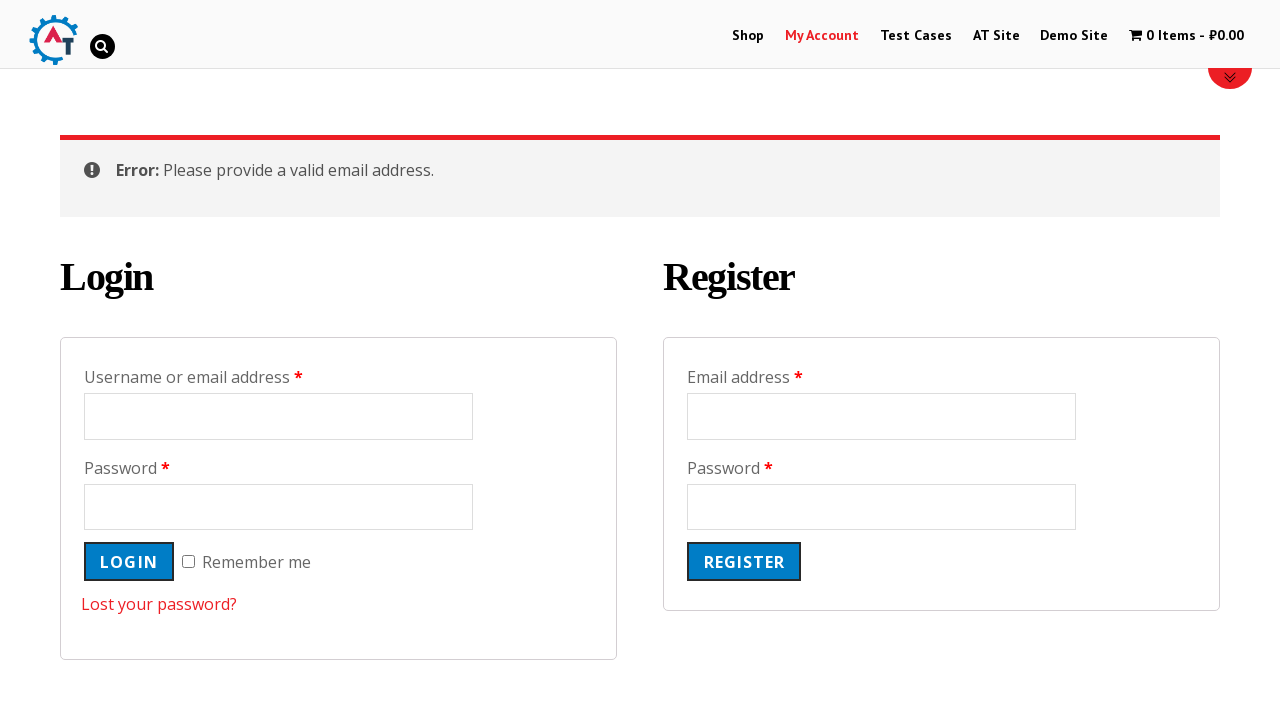

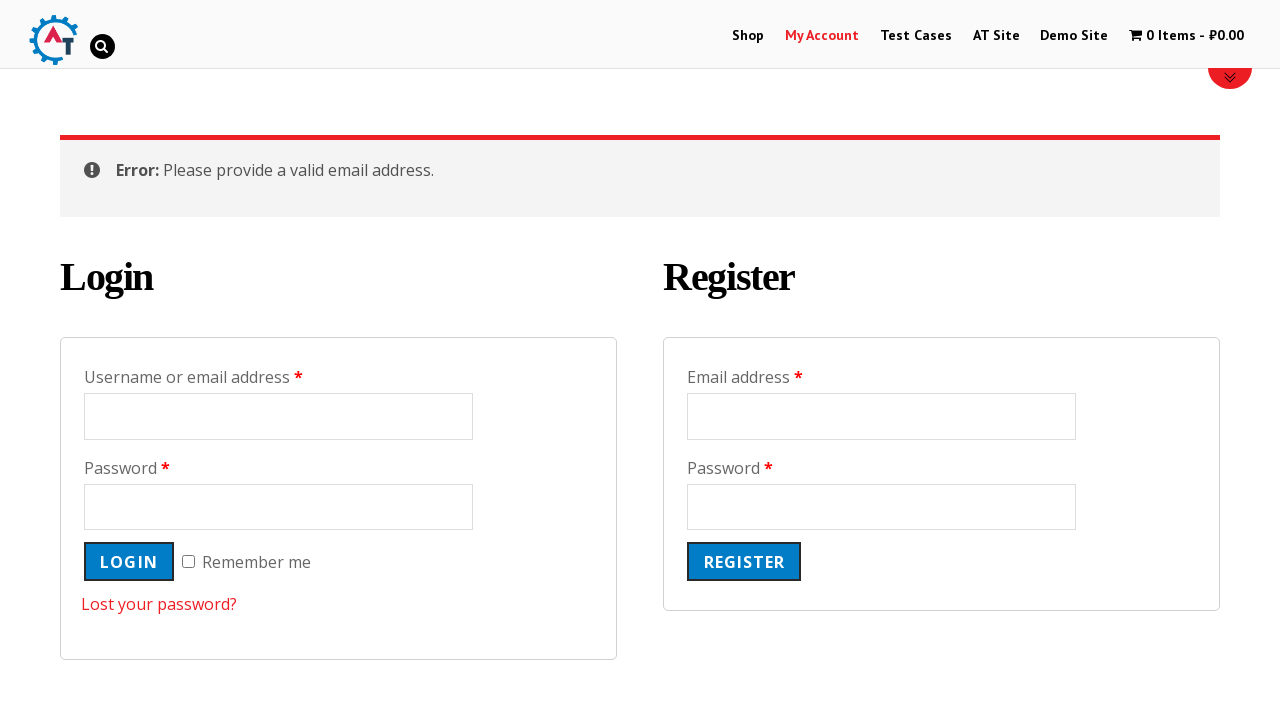